Tests dynamic controls page by clicking remove button, verifying message appears, then clicking add button and verifying checkbox is displayed

Starting URL: https://the-internet.herokuapp.com/dynamic_controls

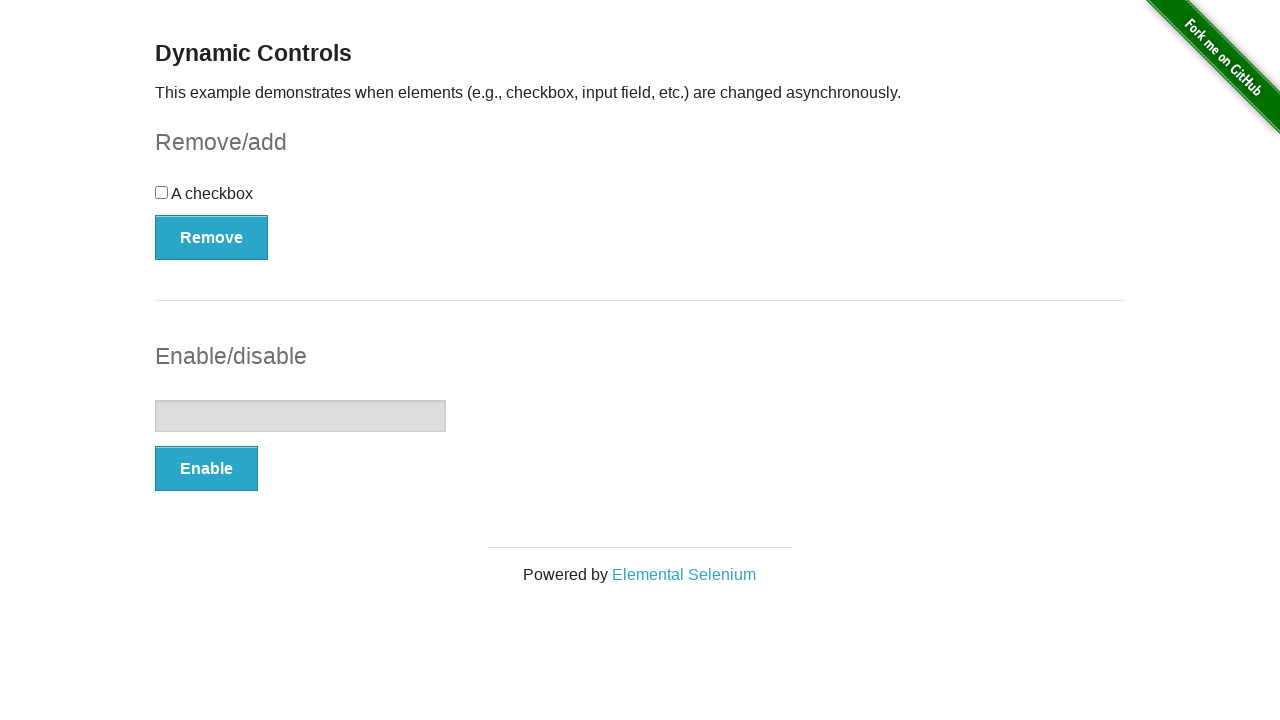

Navigated to dynamic controls page
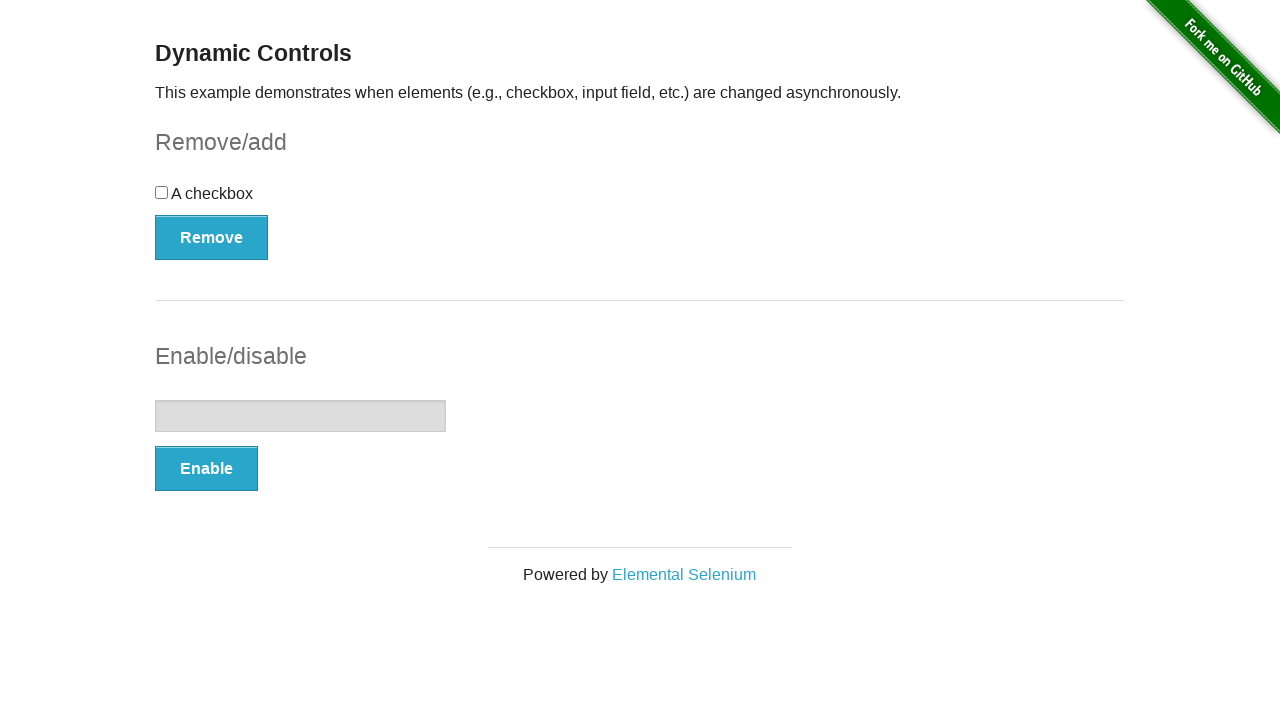

Clicked remove button at (212, 237) on form#checkbox-example > button
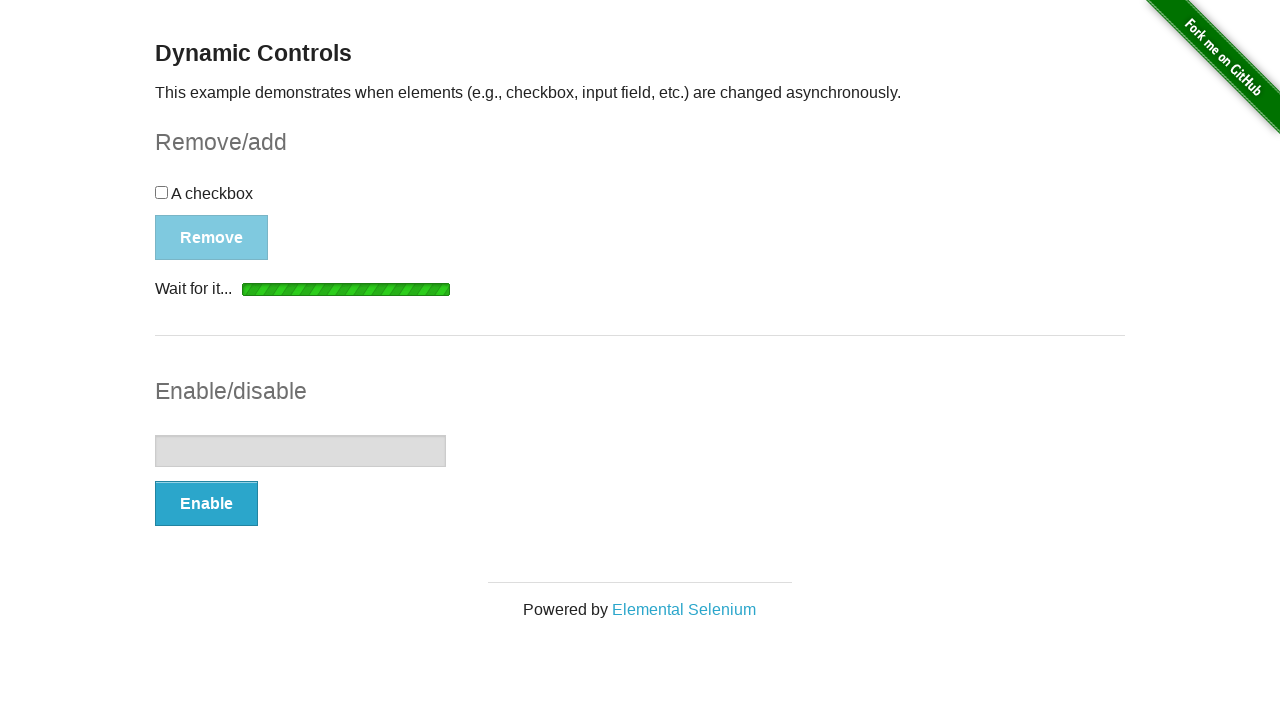

Message appeared after removing checkbox
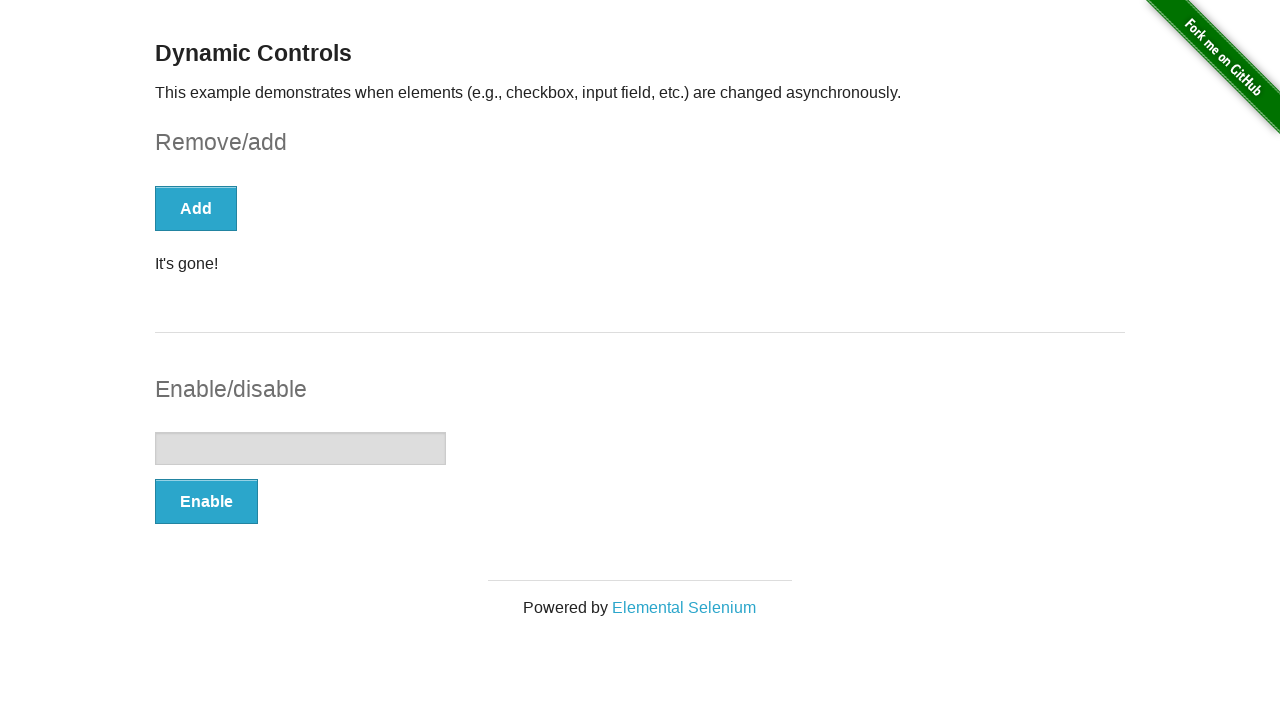

Retrieved message text: 'It's gone!'
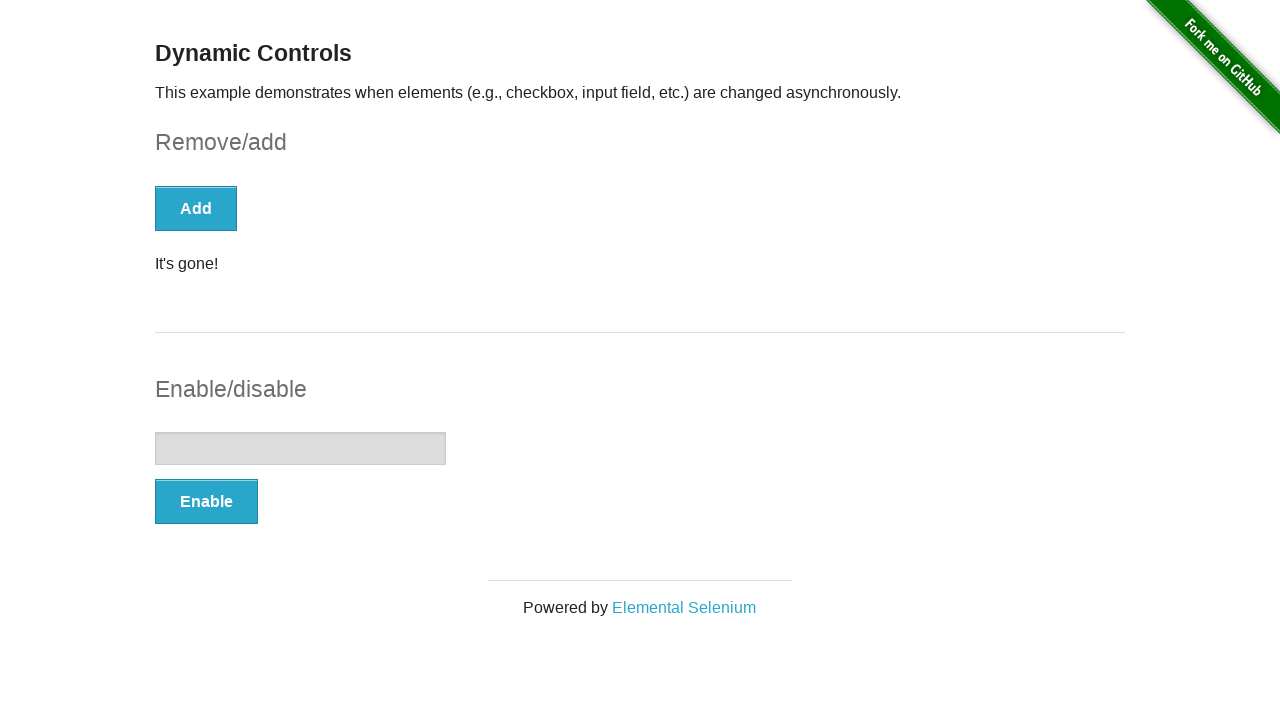

Clicked add button to restore checkbox at (196, 208) on form#checkbox-example > button
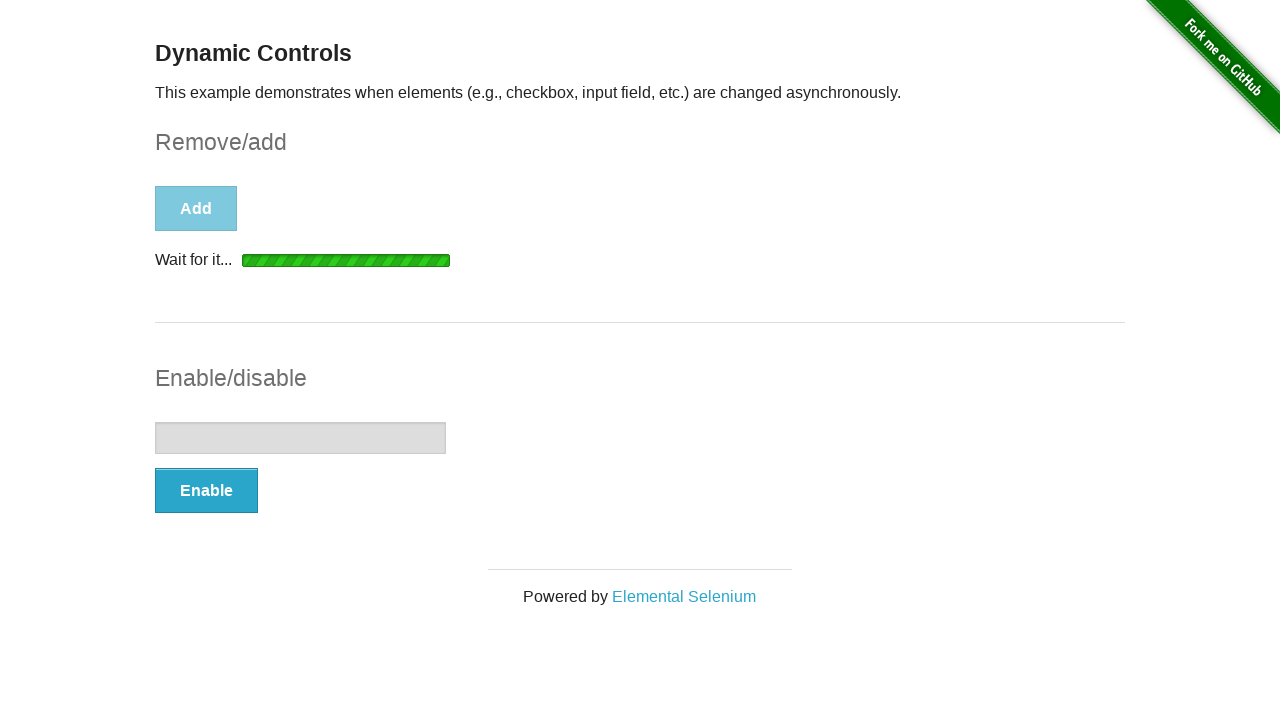

Checkbox appeared after clicking add button
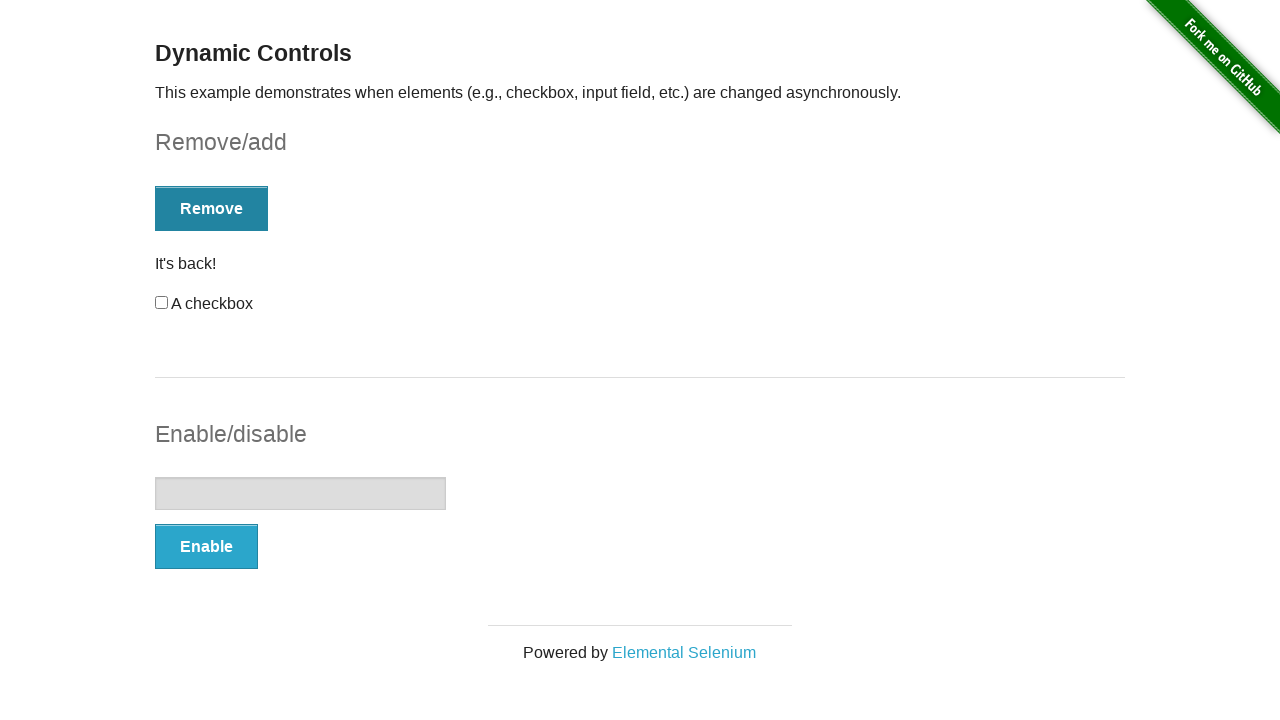

Verified checkbox is visible: True
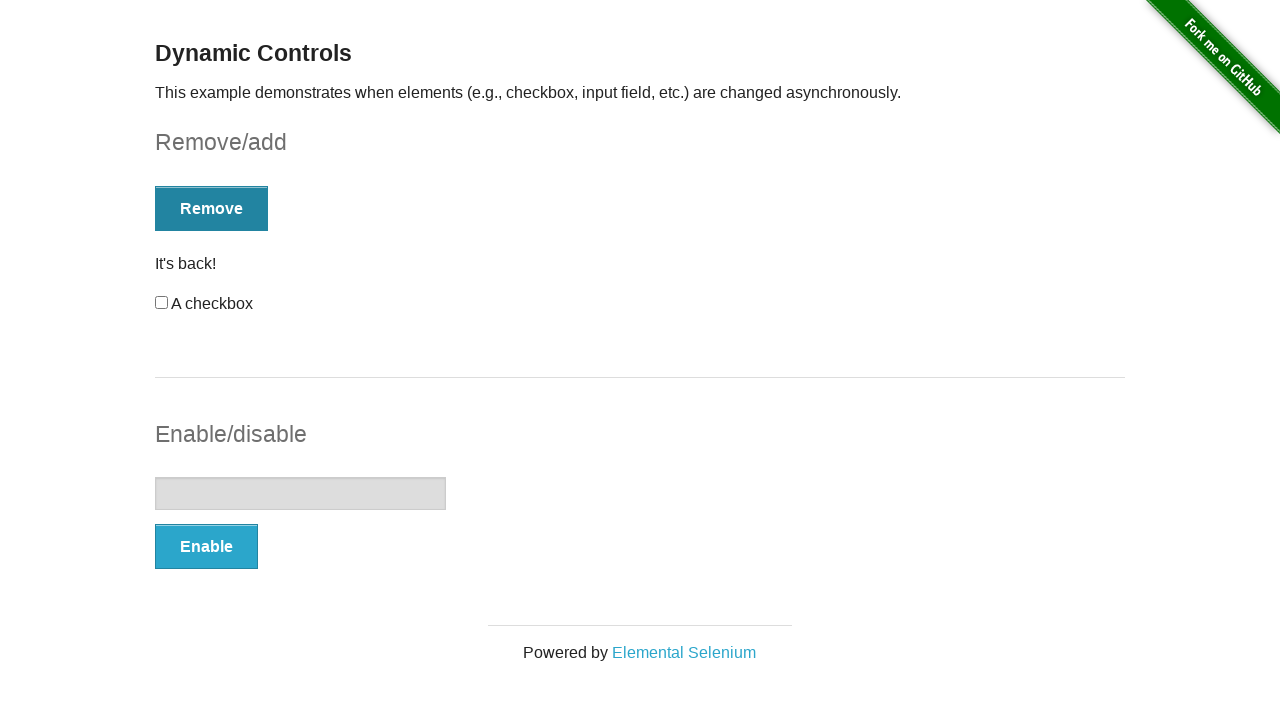

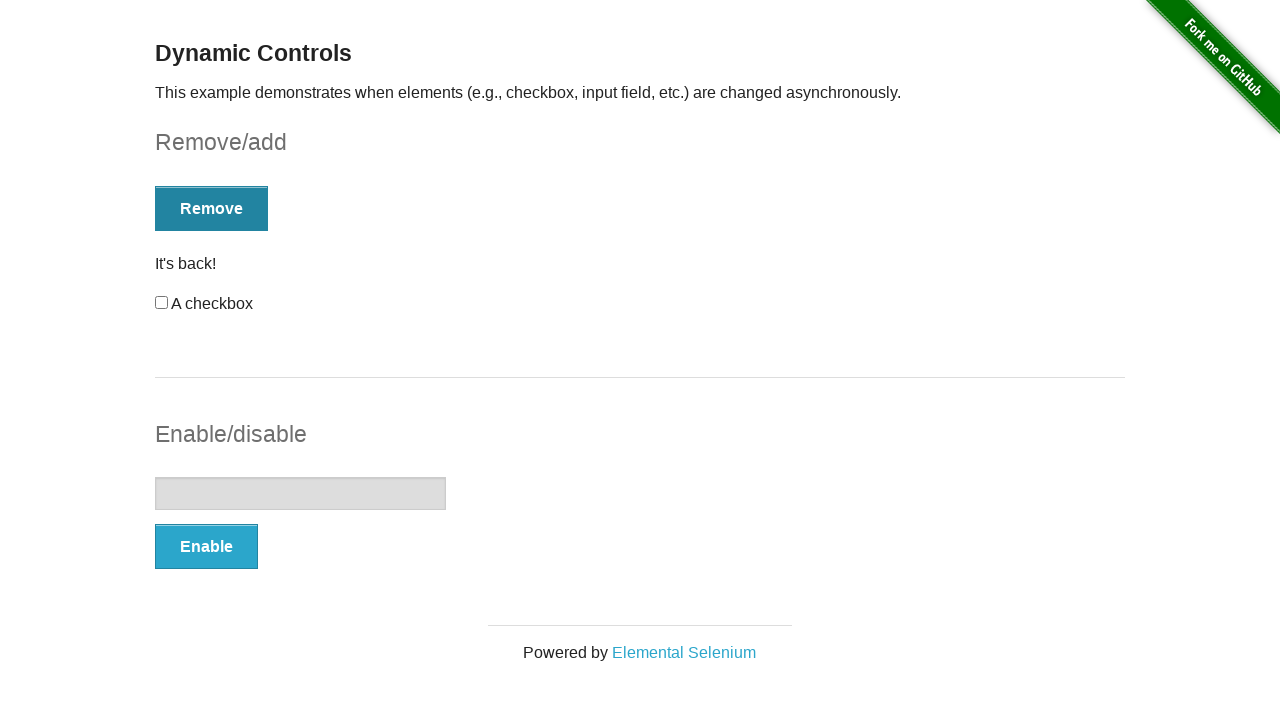